Tests mouse input events on a training page by performing a left click and a right-click (context click), verifying the active element text changes after each action.

Starting URL: https://v1.training-support.net/selenium/input-events

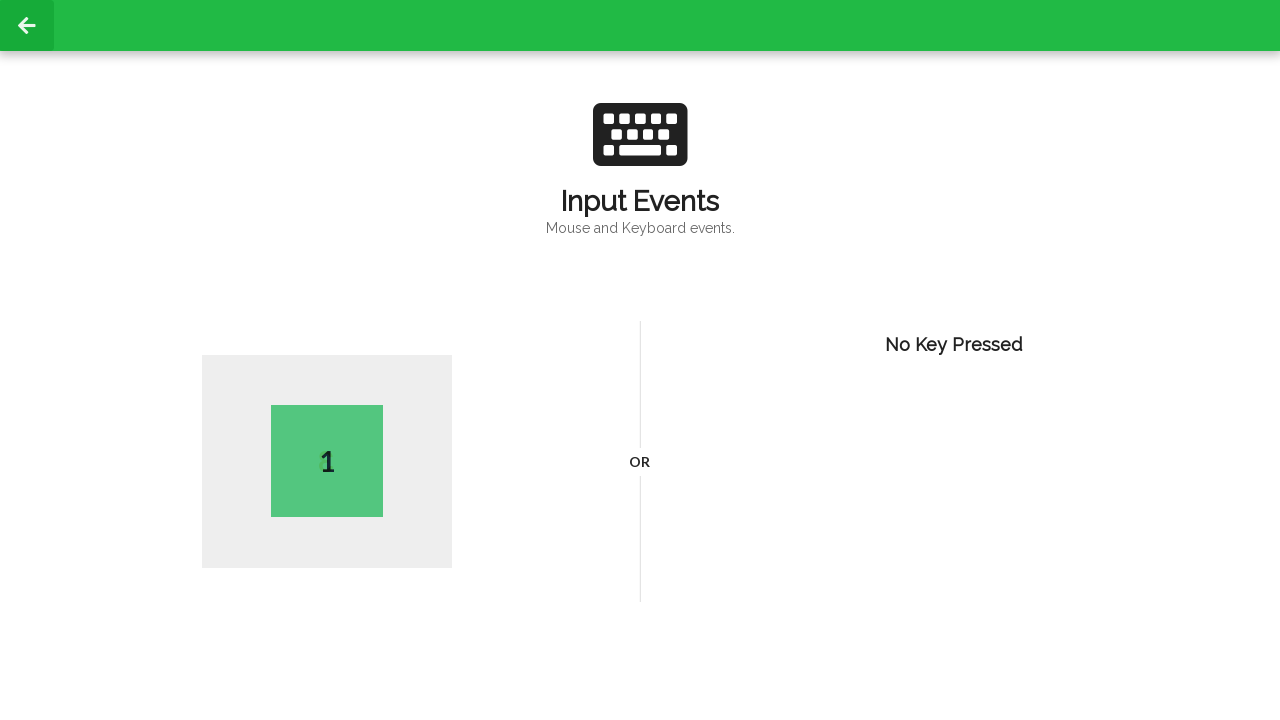

Navigated to input events training page
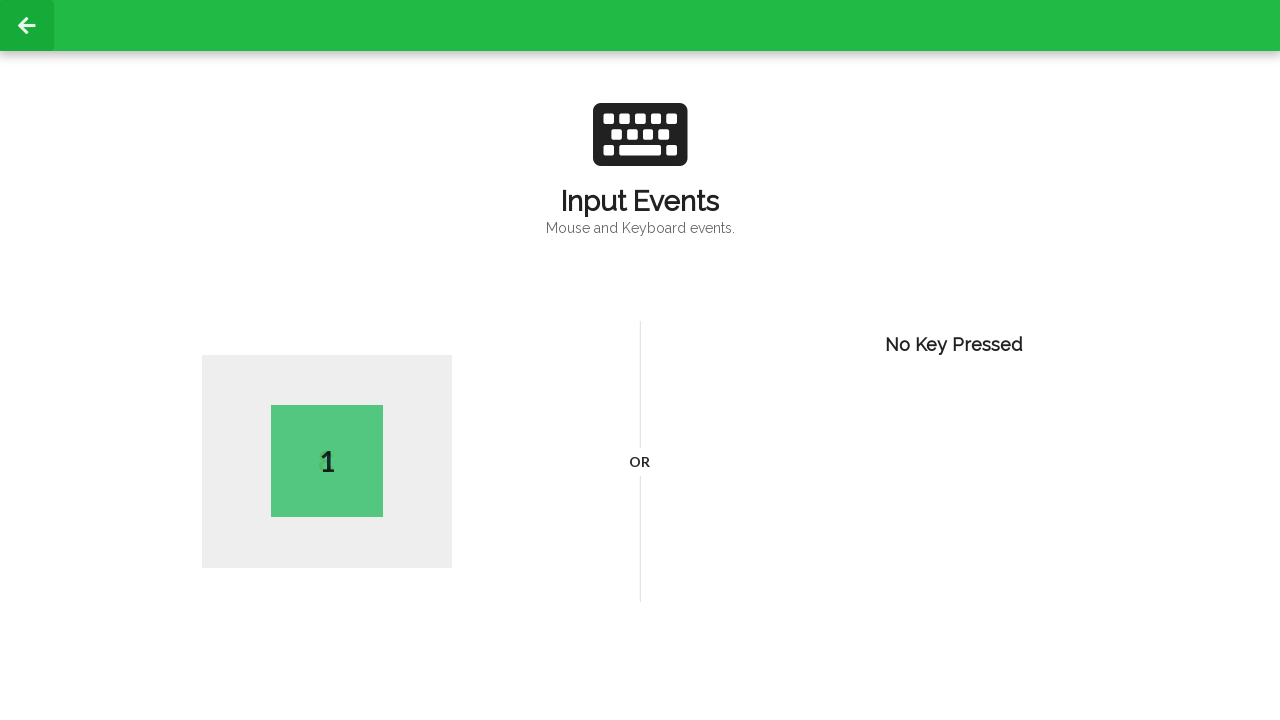

Performed left click on page body at (640, 360) on body
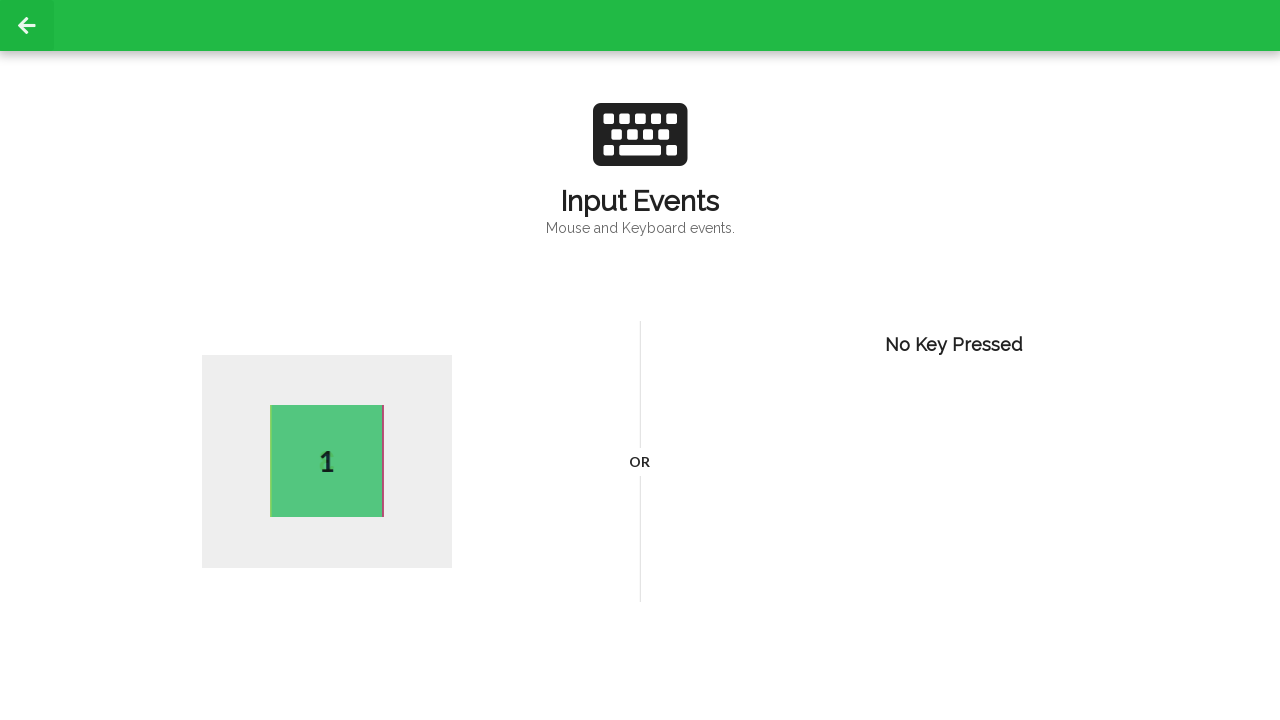

Active element appeared after left click
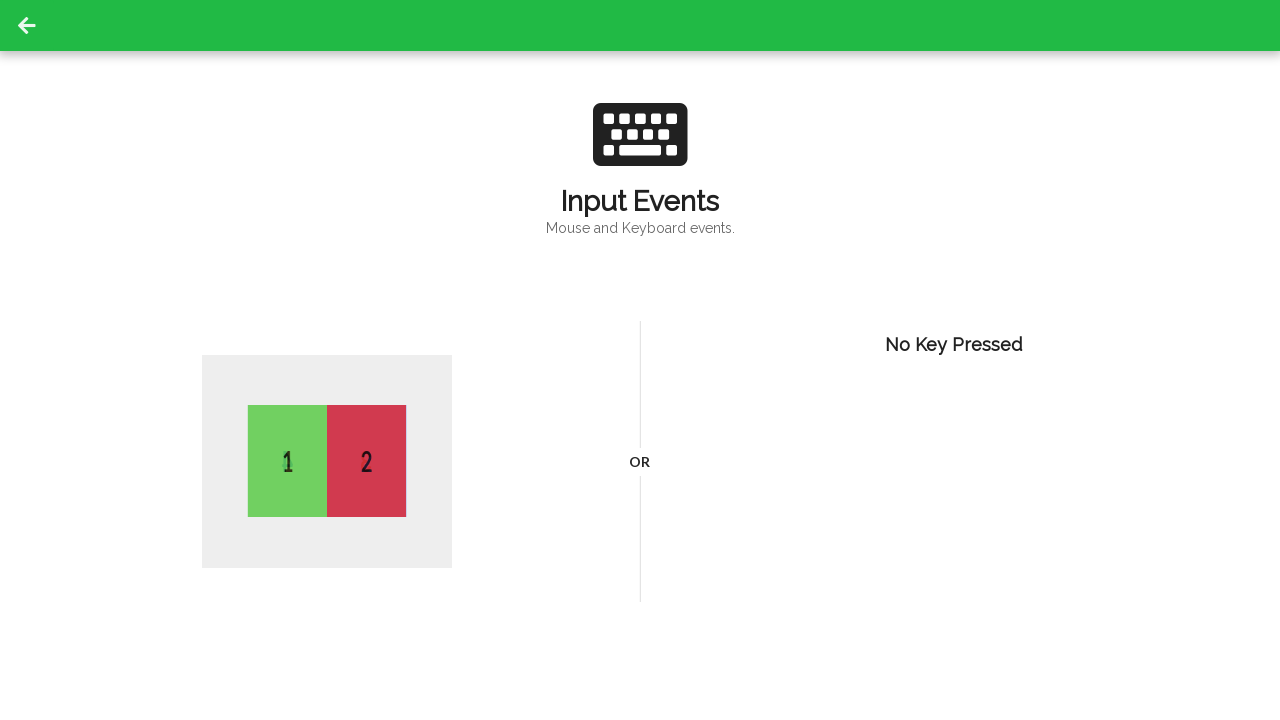

Performed right-click (context click) on page body at (640, 360) on body
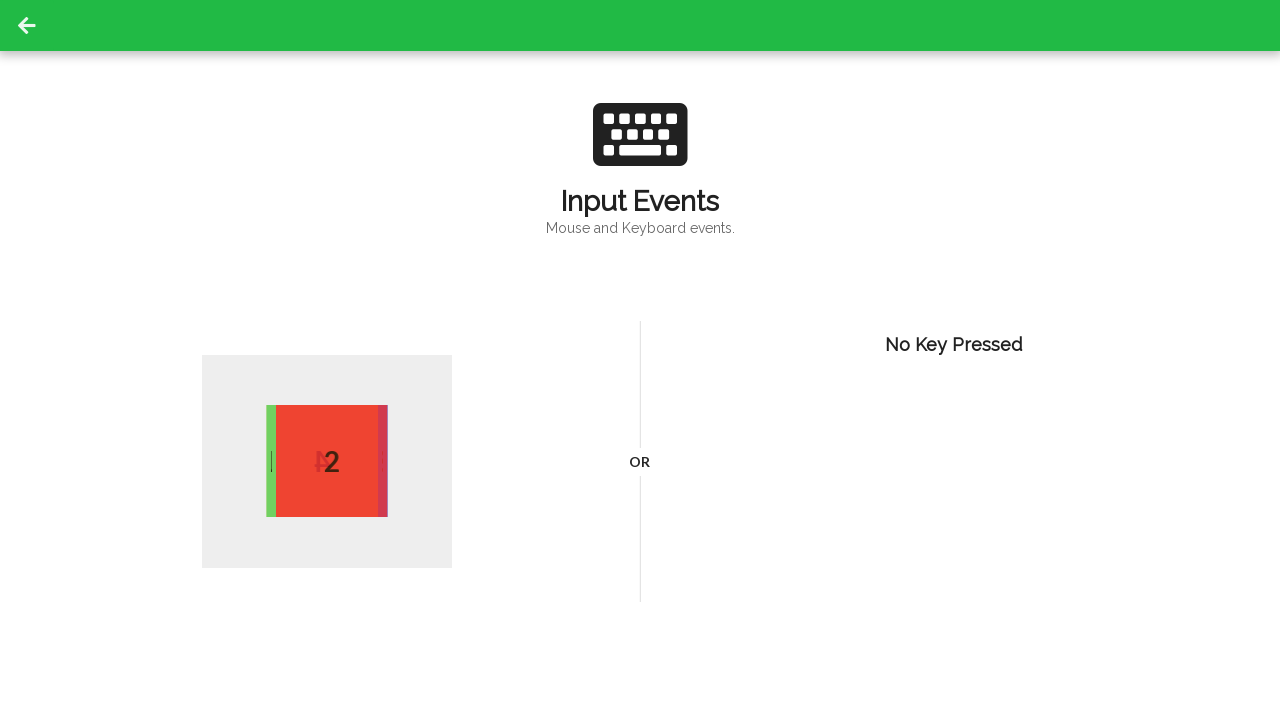

Active element updated after right-click
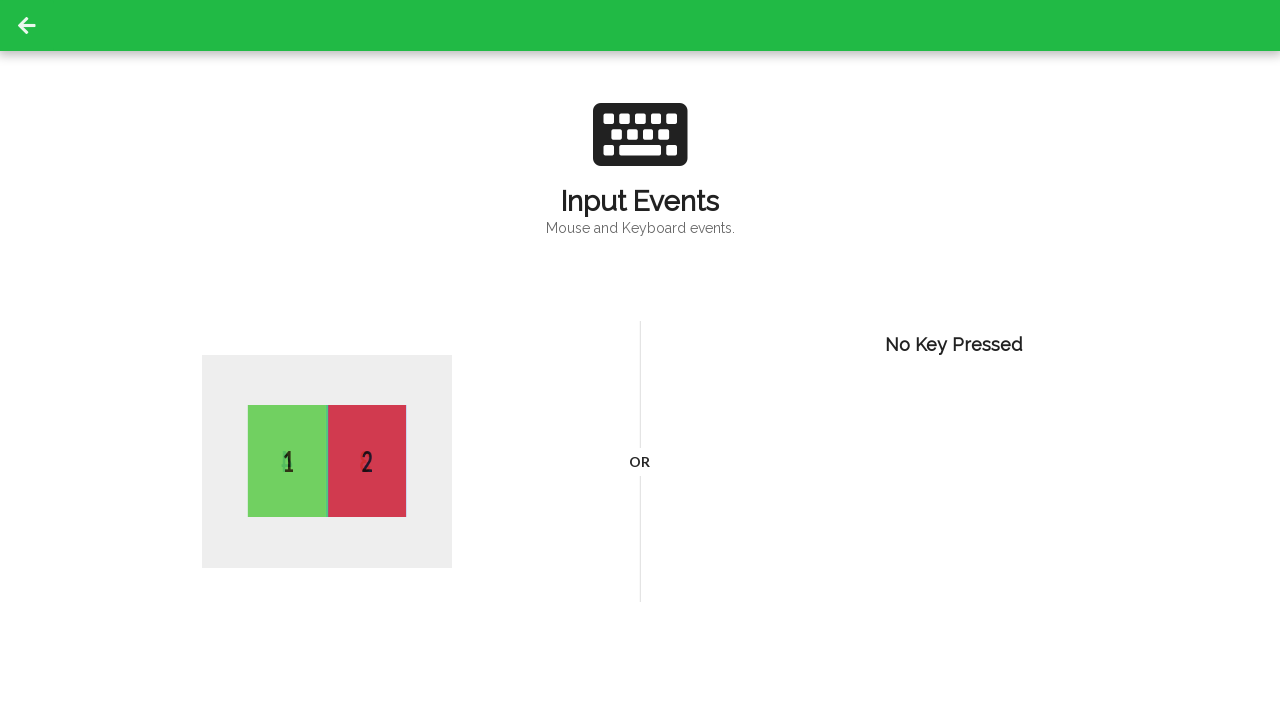

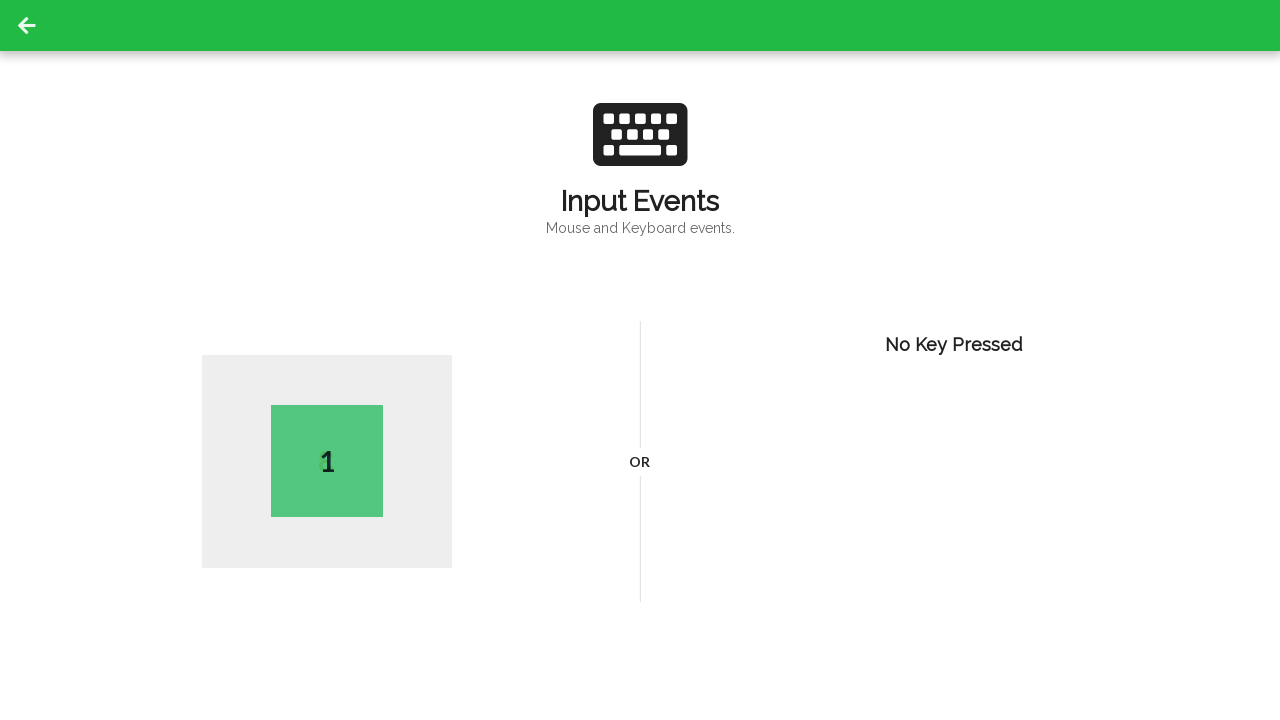